Navigates to the Automation Exercise website, clicks on the Products section, scrolls down the page, and clicks on the first product to view its details.

Starting URL: https://www.automationexercise.com

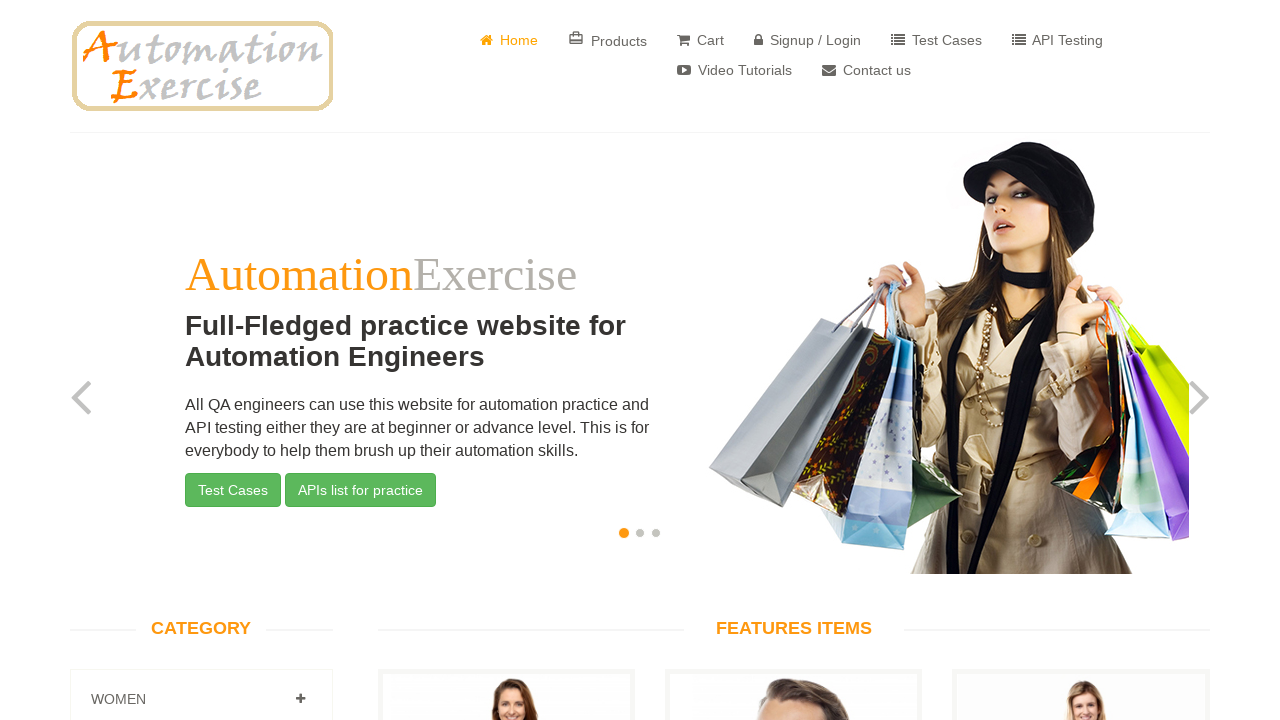

Clicked on Products section at (608, 40) on a[href='/products']
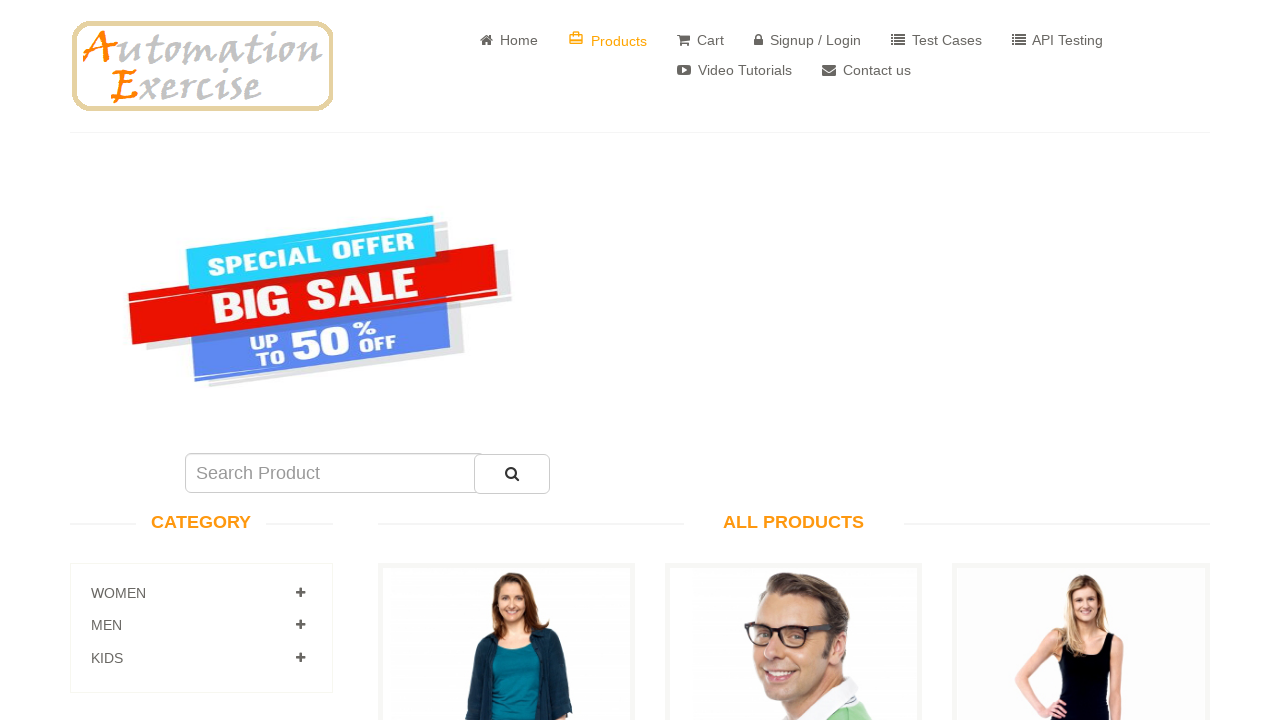

Scrolled down the page
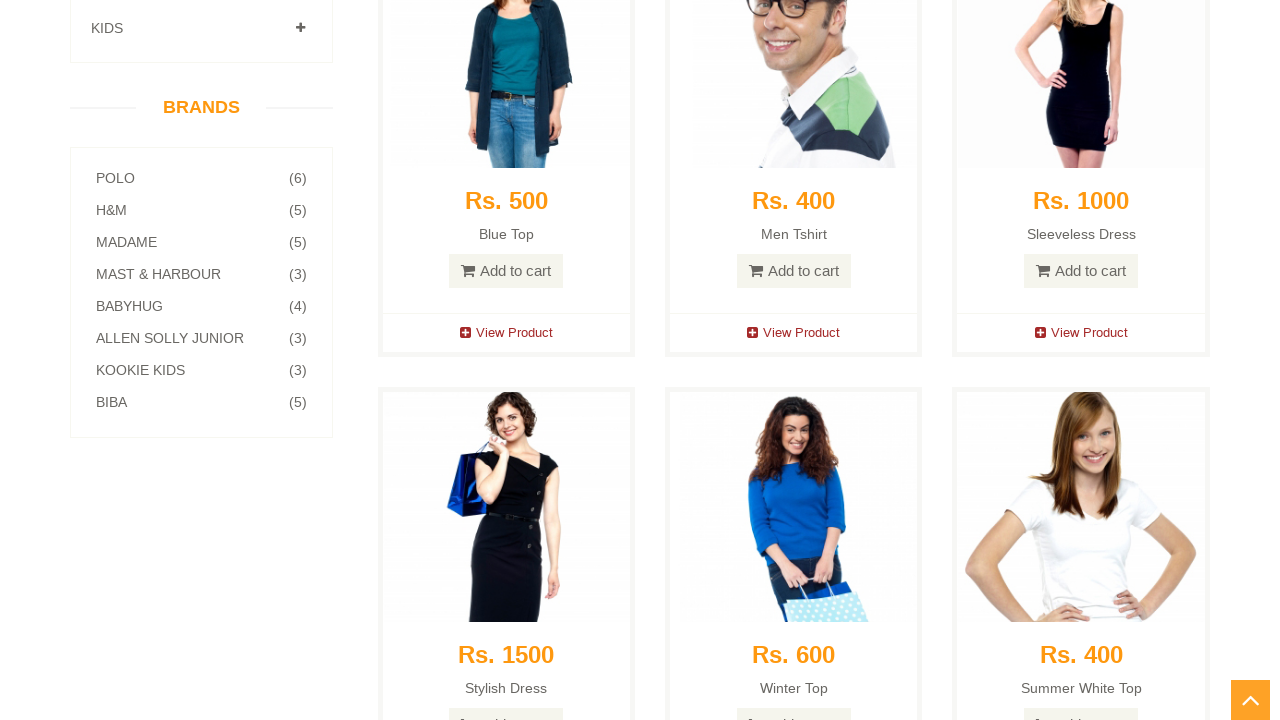

Clicked on the first product to view its details at (506, 361) on a[data-product-id='1']
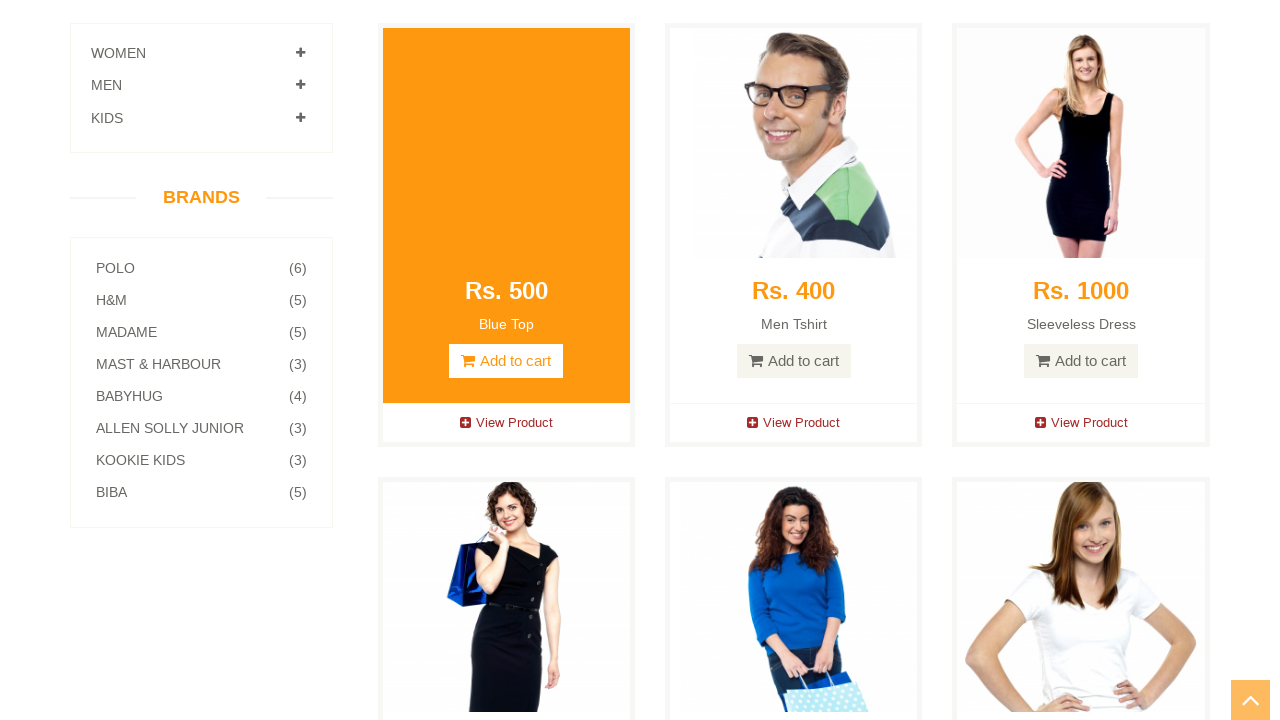

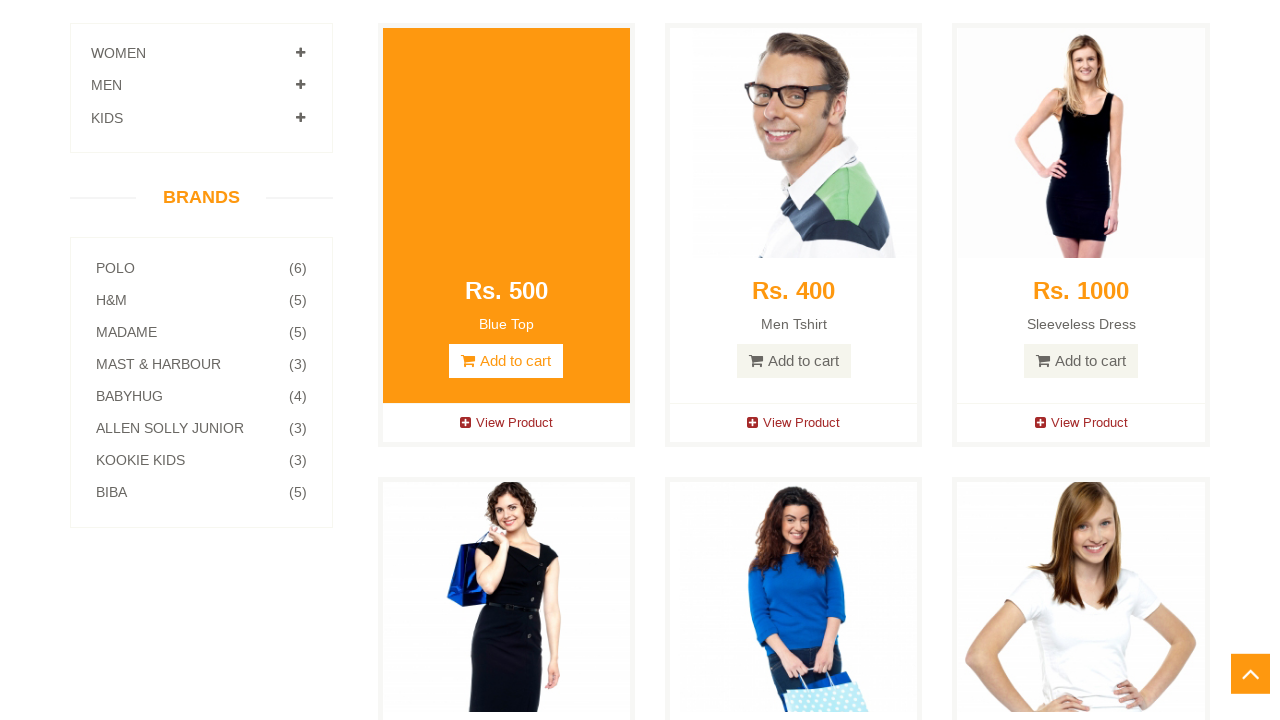